Tests staying on the current page by clicking a button and dismissing the confirmation alert, then verifying the displayed text

Starting URL: https://kristinek.github.io/site/examples/alerts_popups

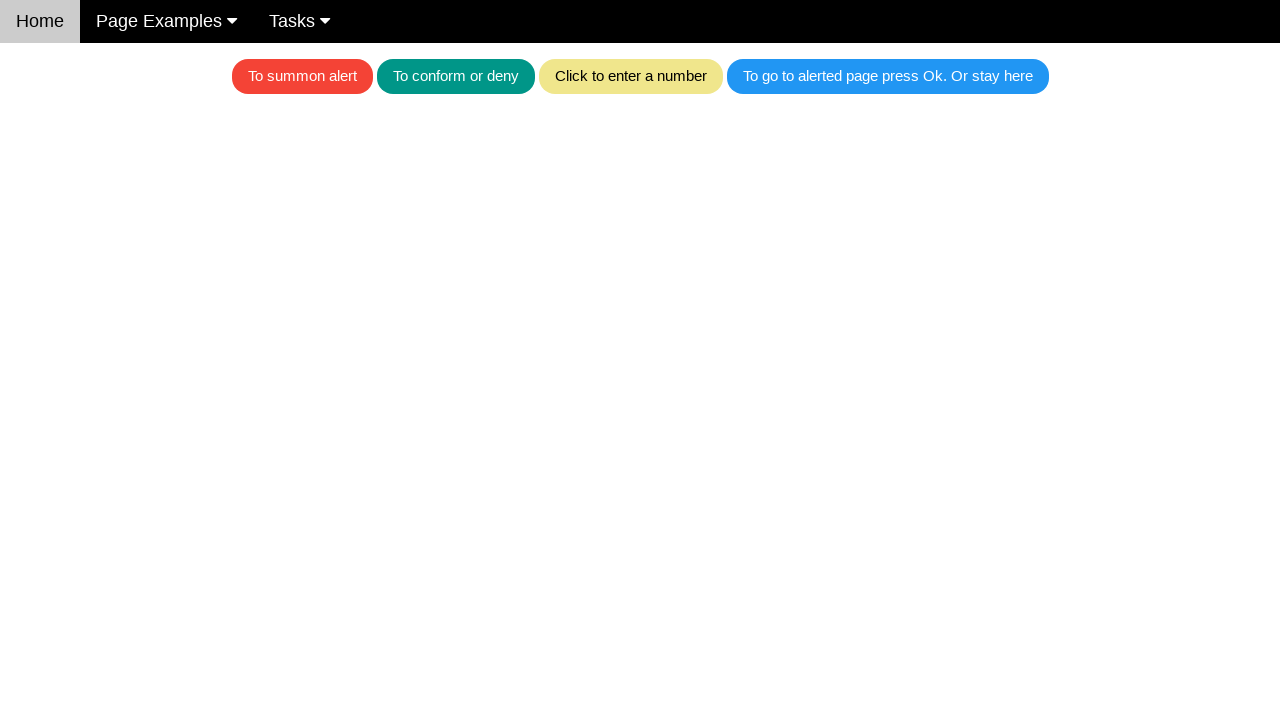

Set up dialog handler to dismiss confirmation alert
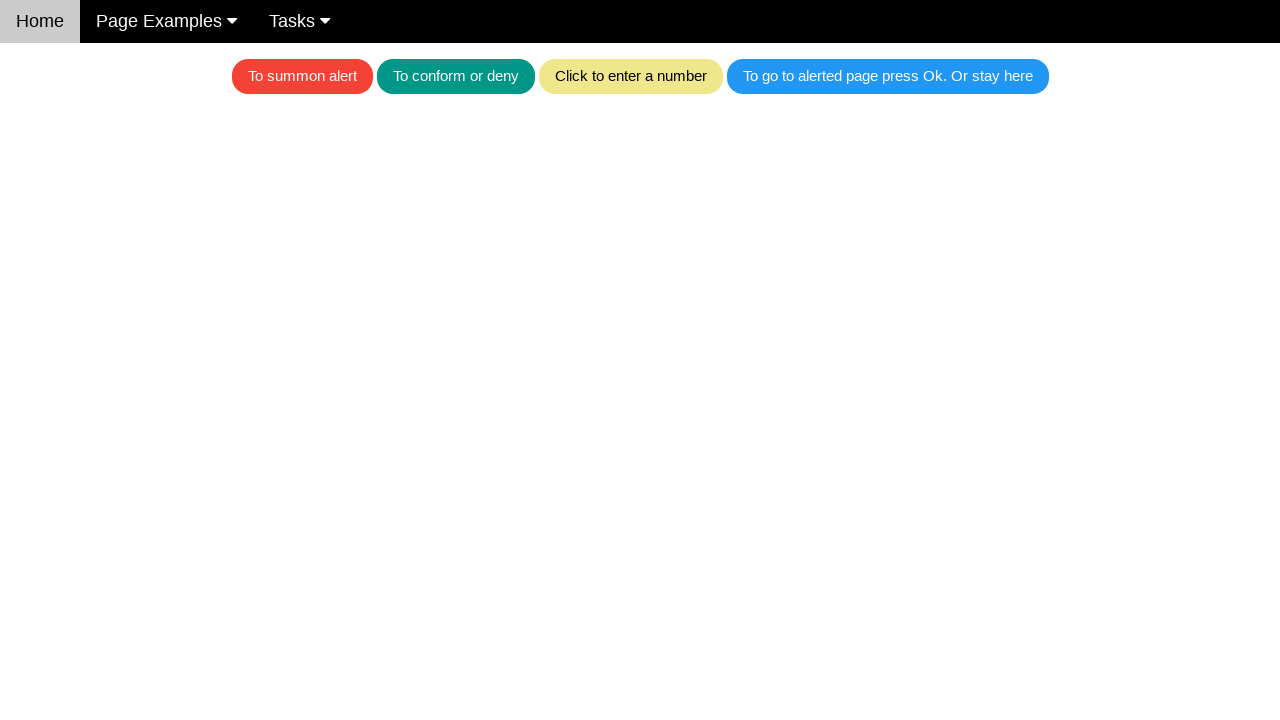

Clicked the blue button to trigger alert at (888, 76) on .w3-blue
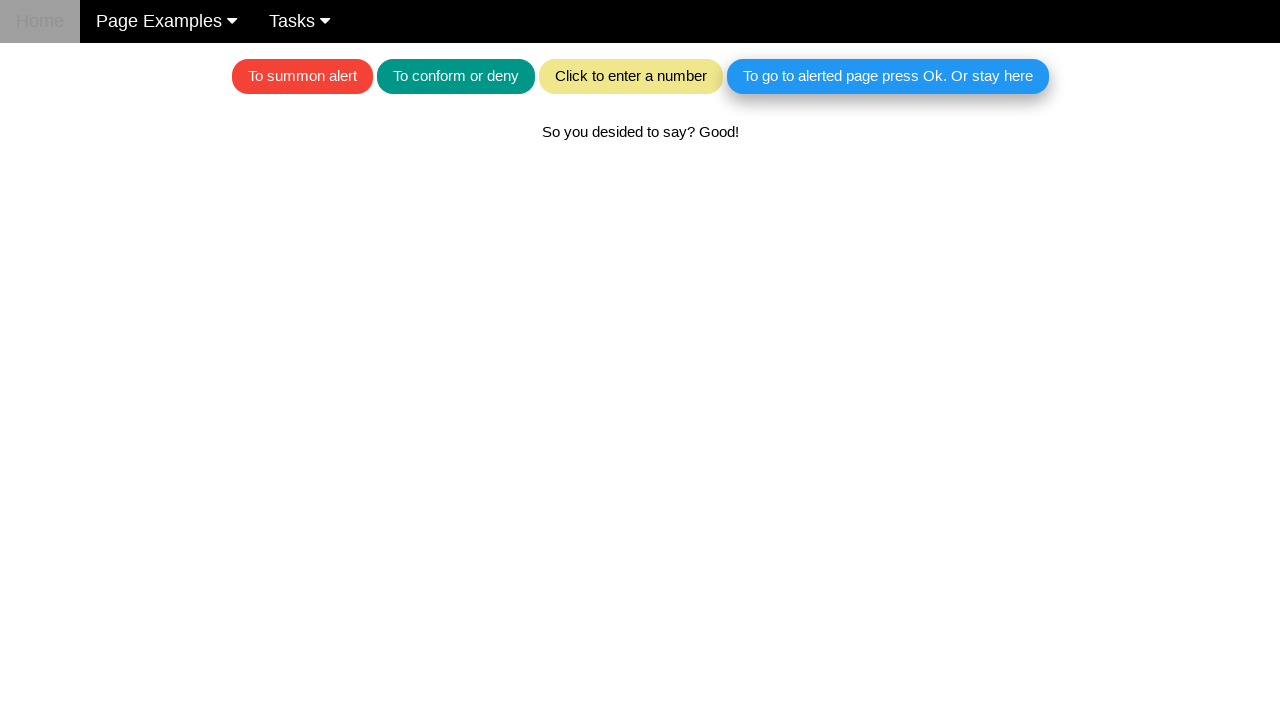

Waited for text element to appear after dismissing alert
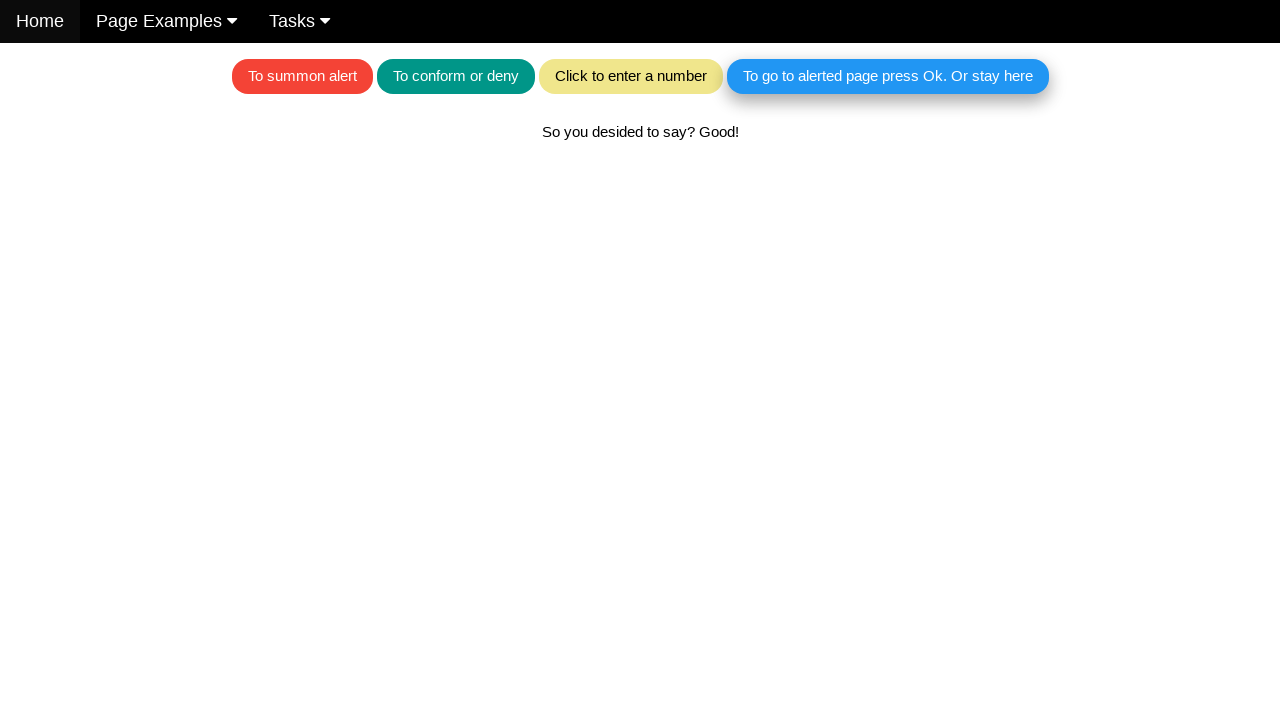

Located the text element
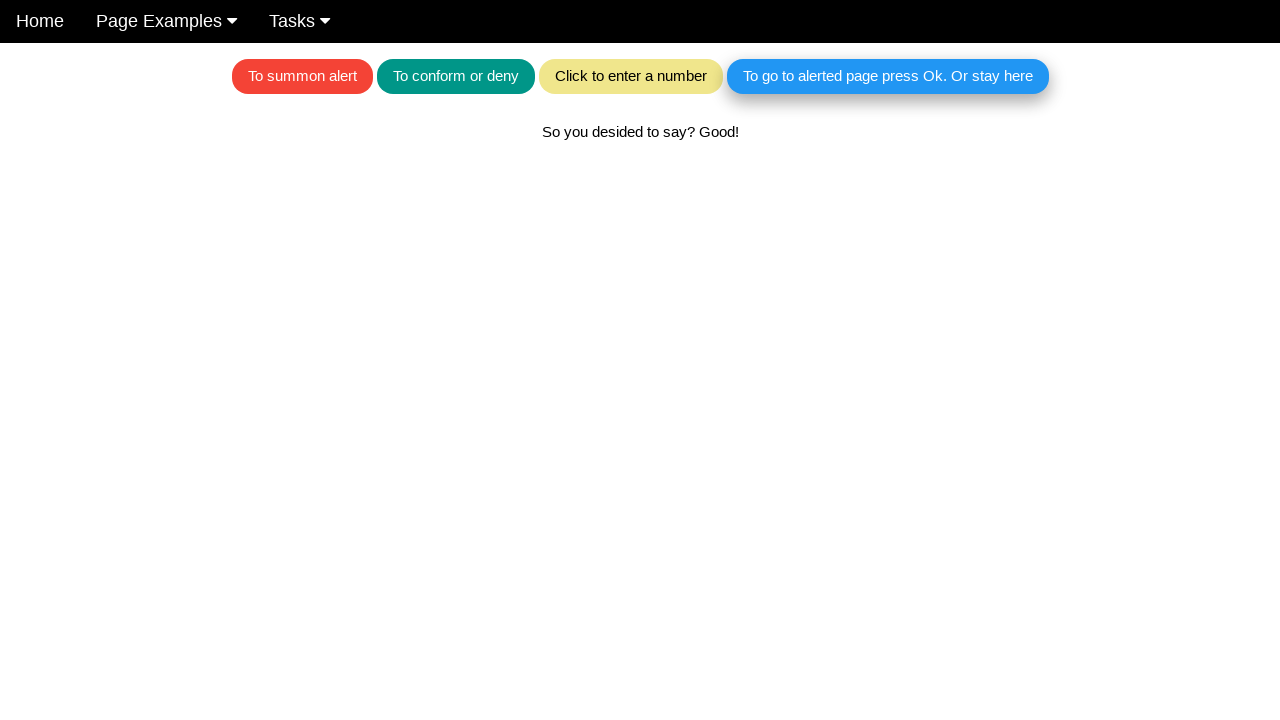

Verified displayed text matches expected message 'So you desided to say? Good!'
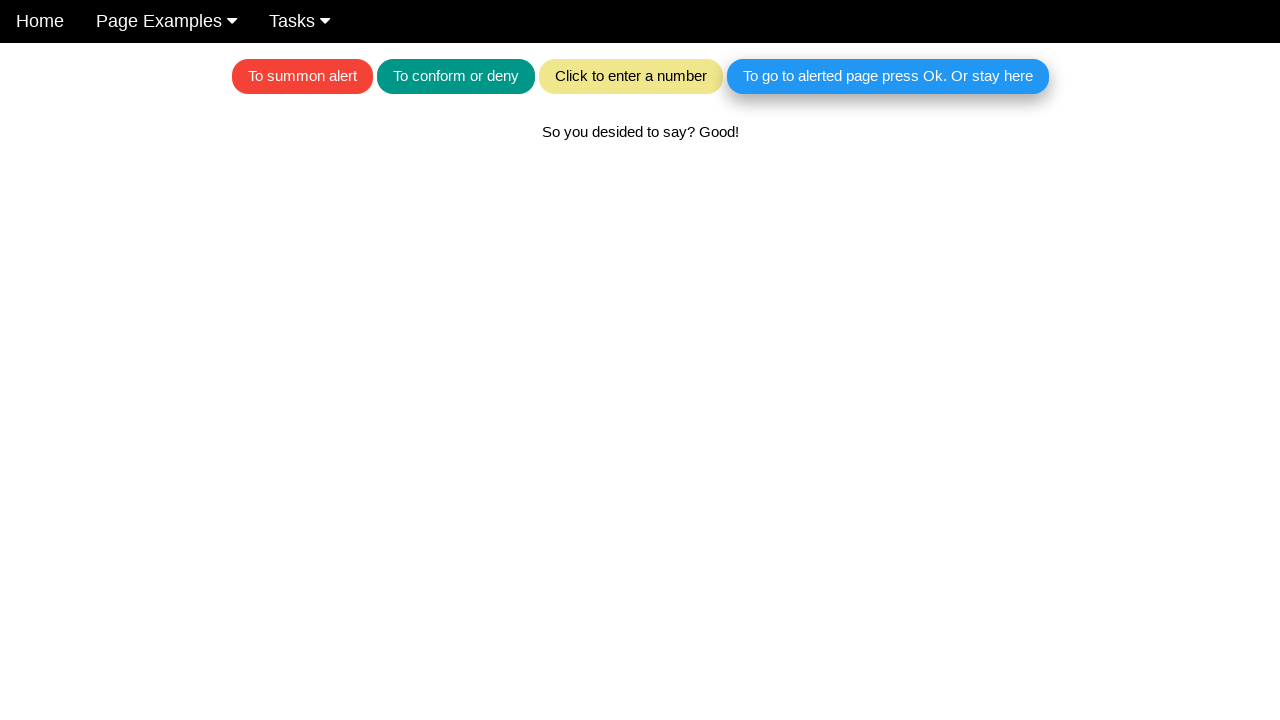

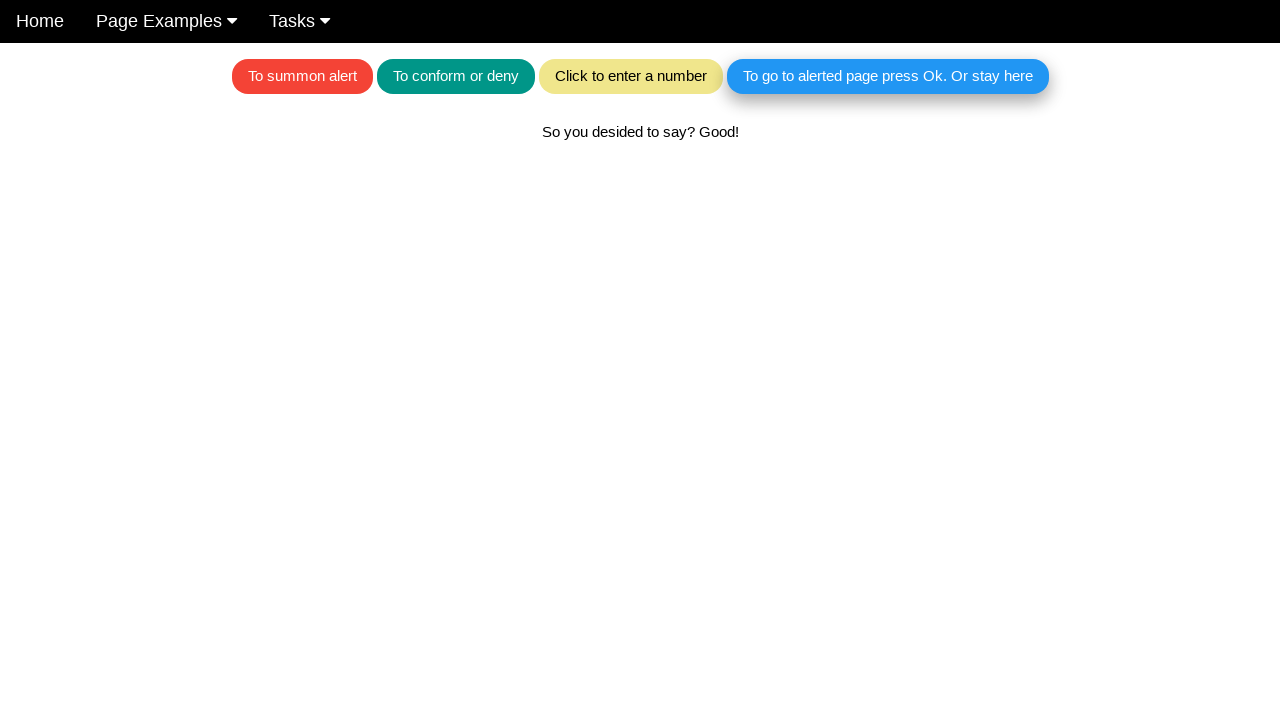